Tests drag and drop functionality by dragging column A element and dropping it onto column B element

Starting URL: https://the-internet.herokuapp.com/

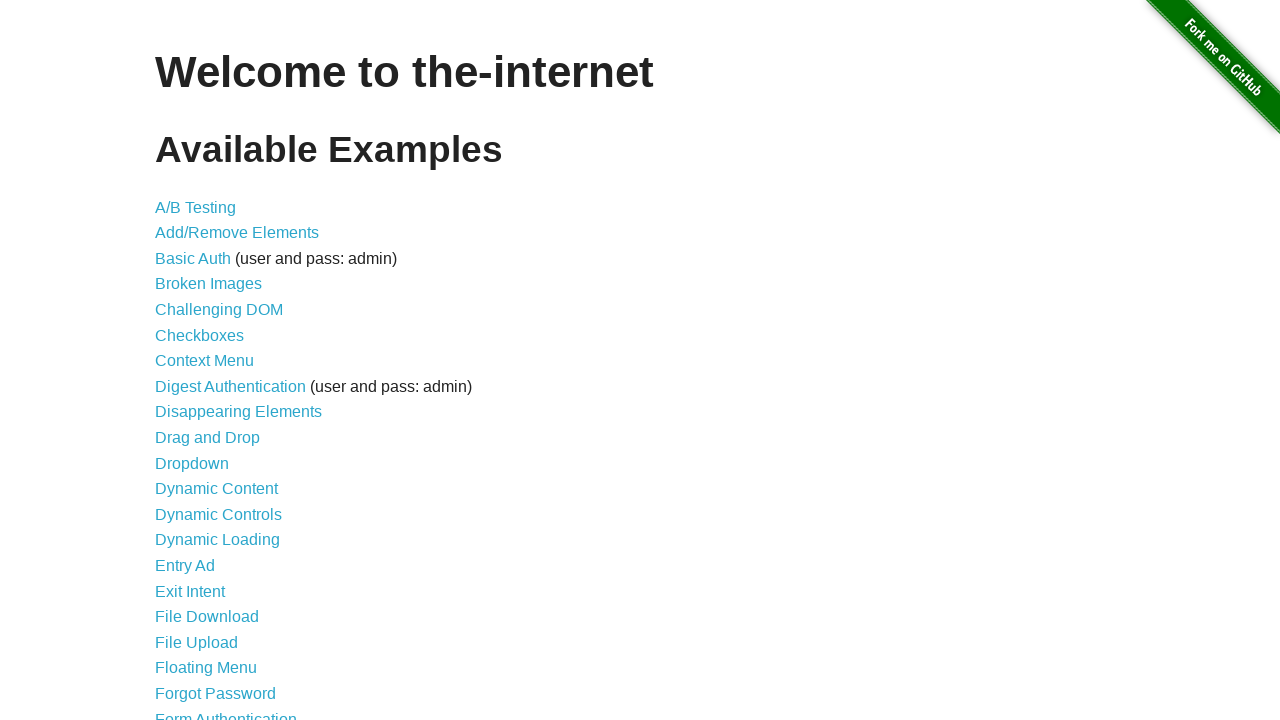

Clicked on the Drag and Drop link at (208, 438) on text='Drag and Drop'
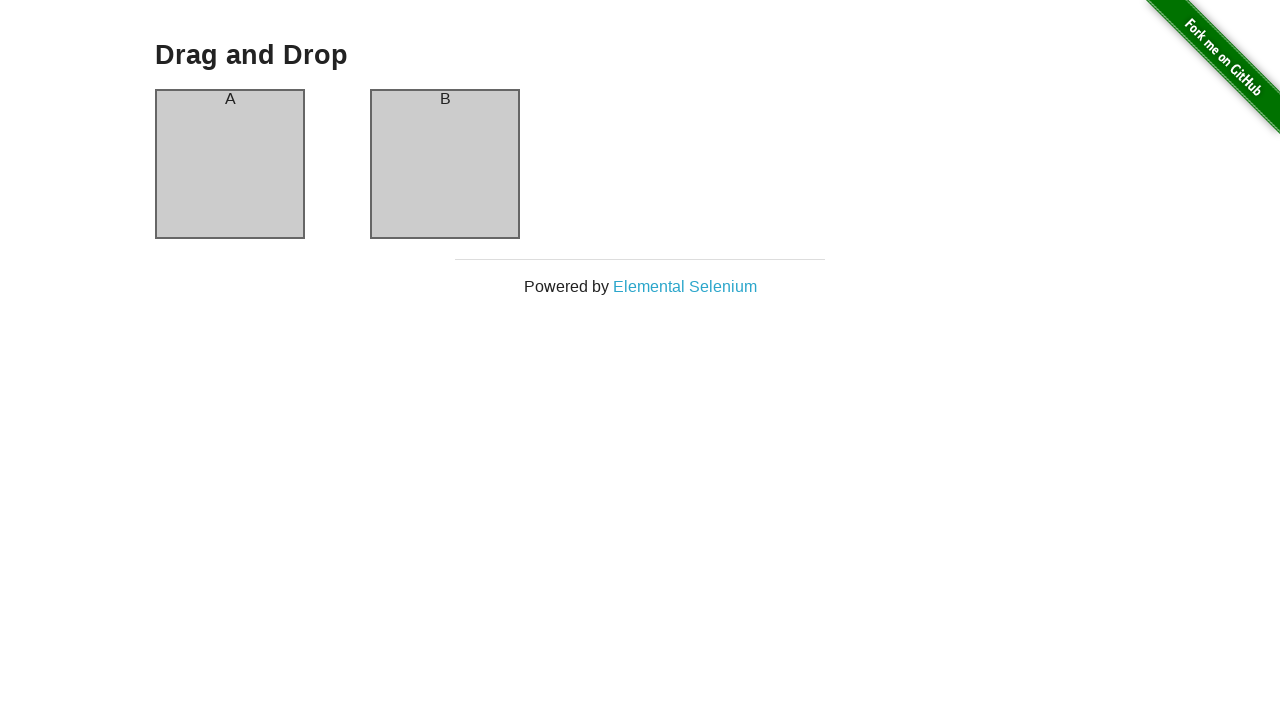

Located column A element
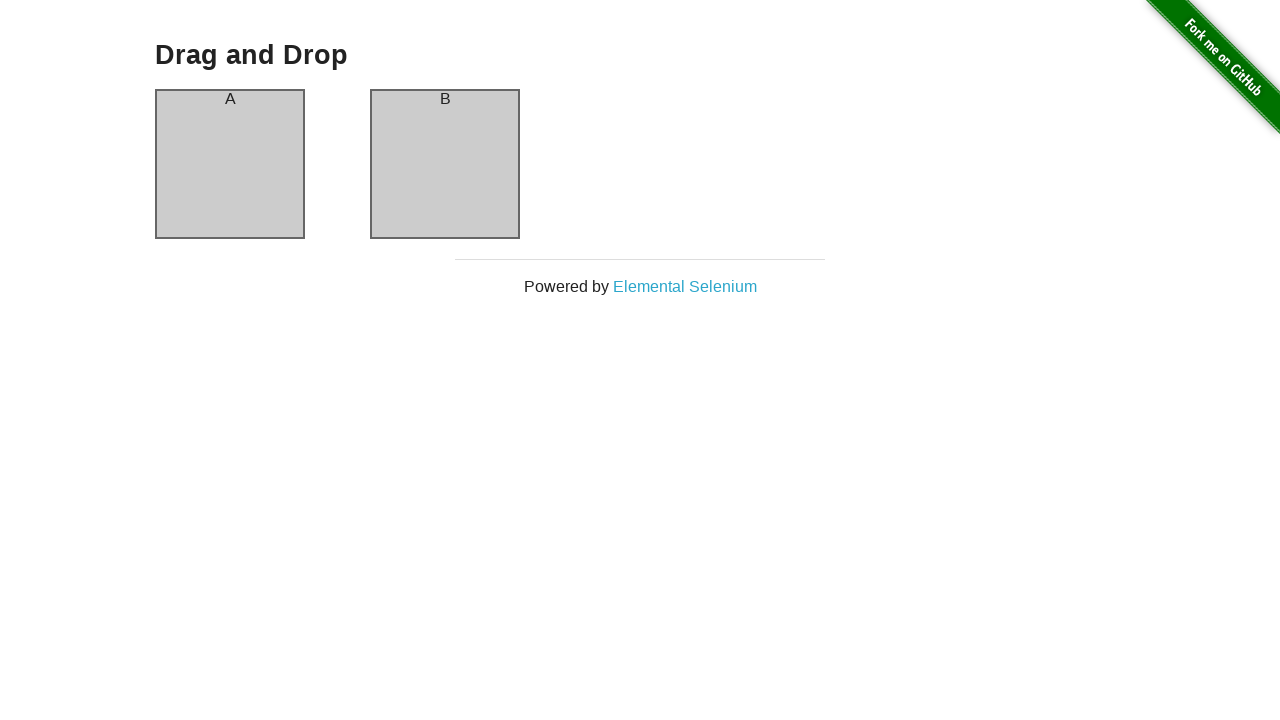

Located column B element
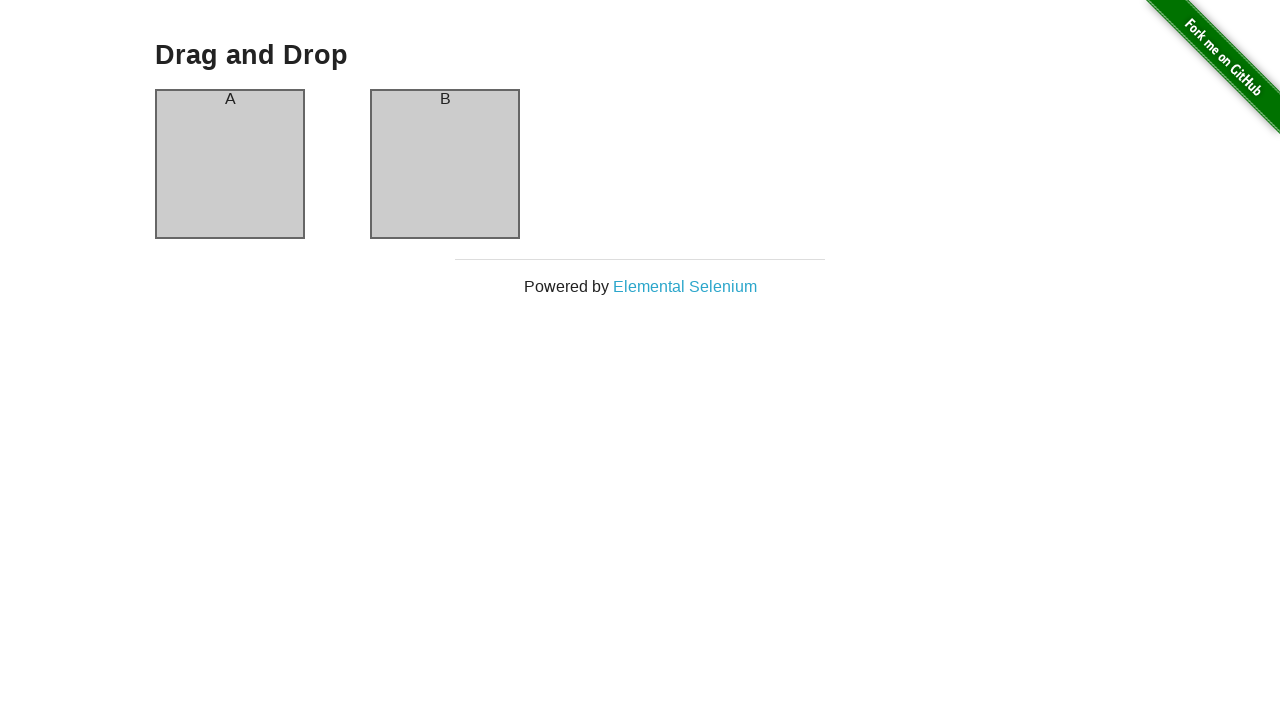

Dragged column A element and dropped it onto column B element at (445, 164)
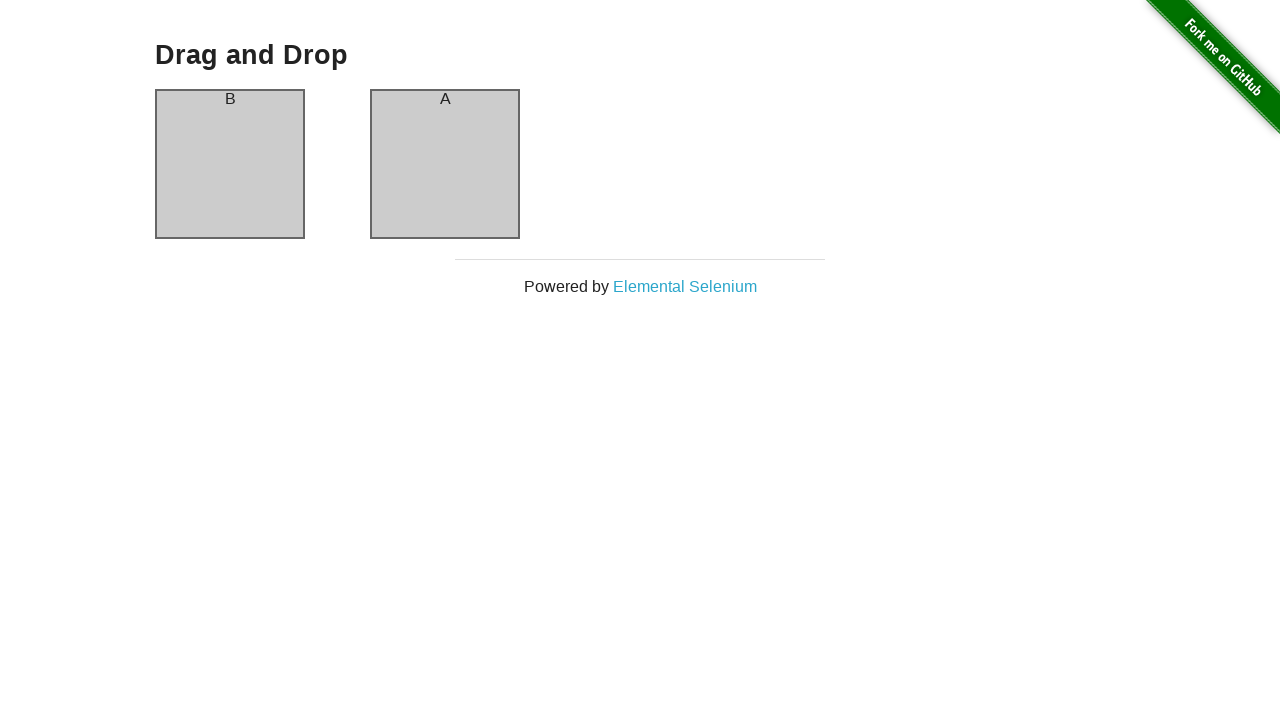

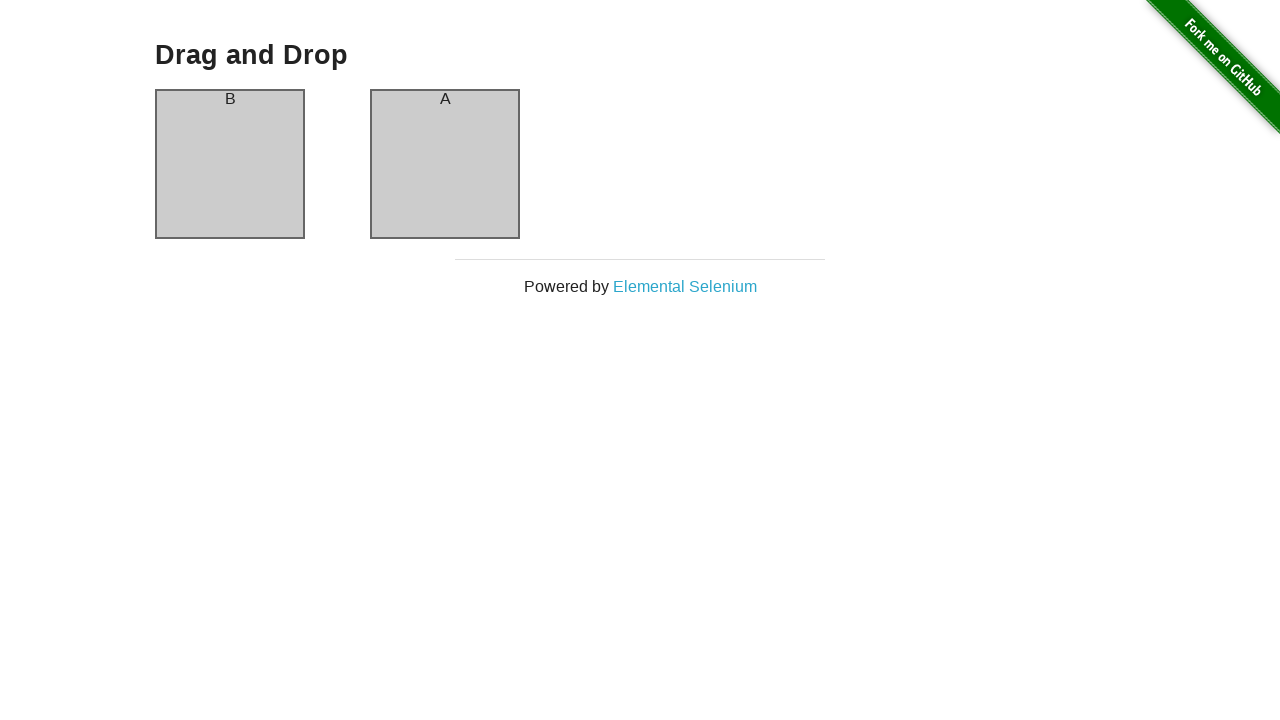